Tests the theme changer functionality by clicking the theme toggle button to switch between light and dark modes

Starting URL: https://learn.javascript.ru/

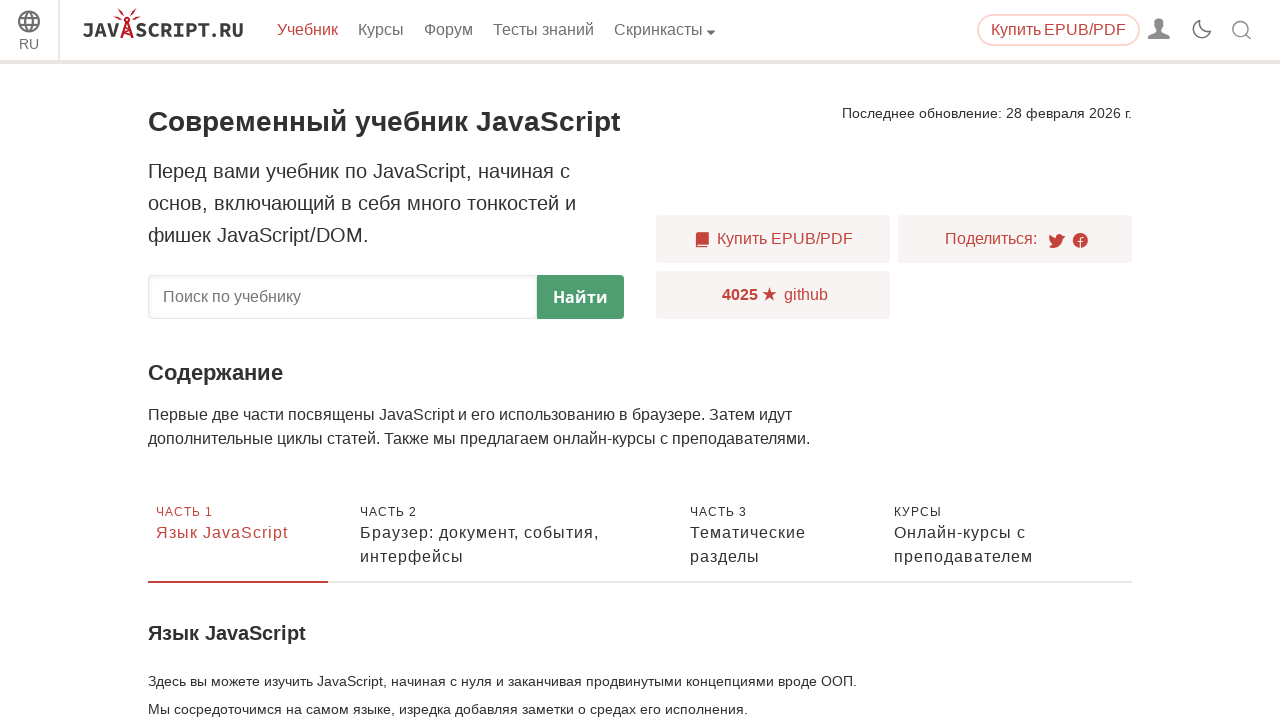

Clicked theme toggle button to switch between light and dark modes at (1202, 30) on .theme-changer__label
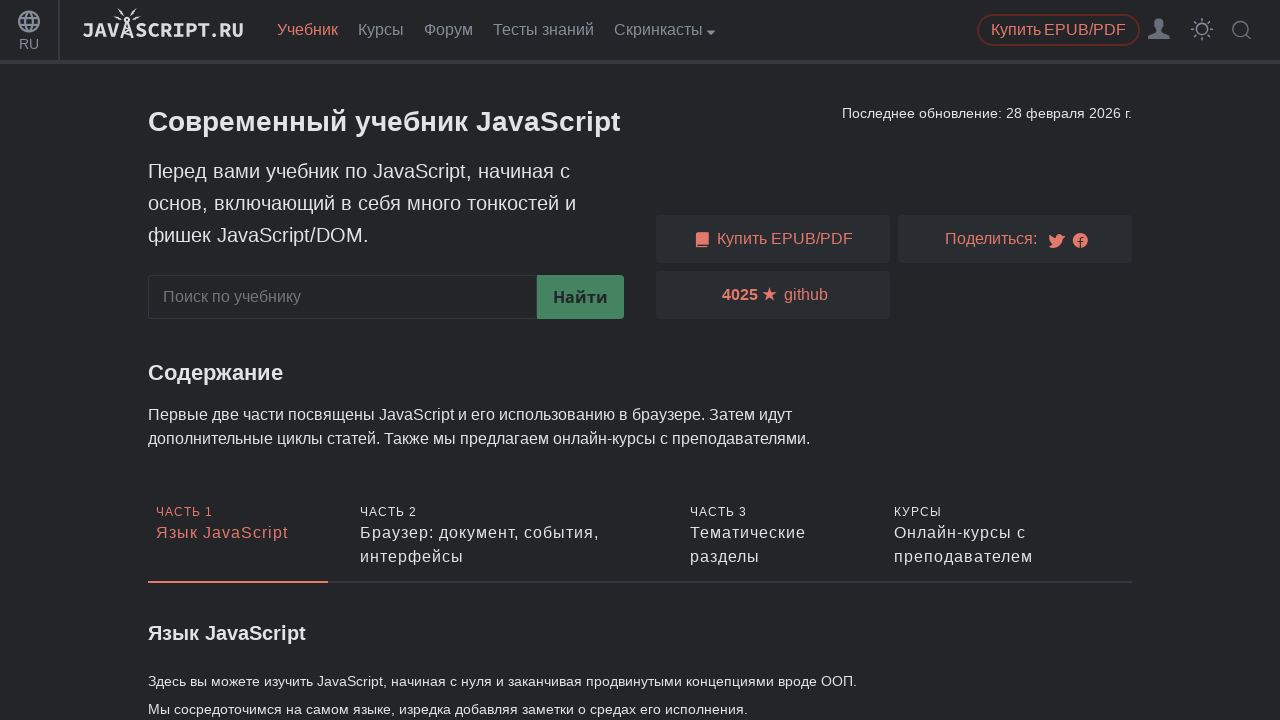

Waited for theme change to take effect
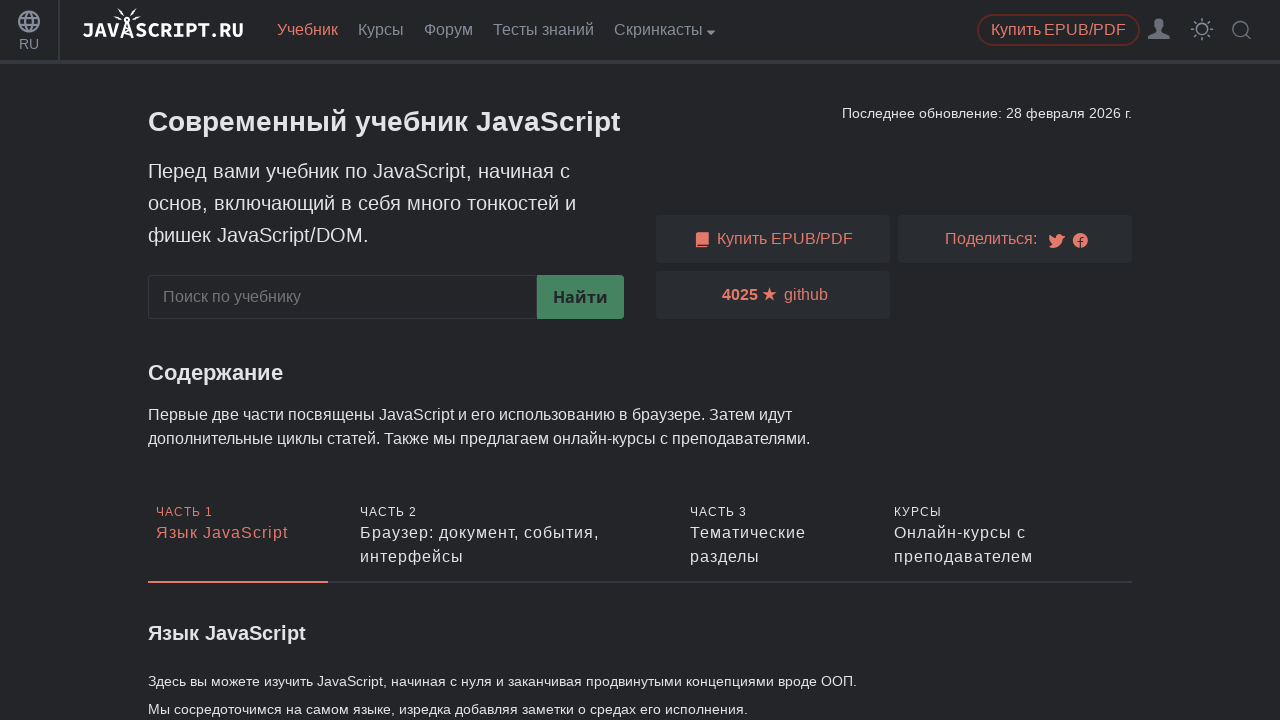

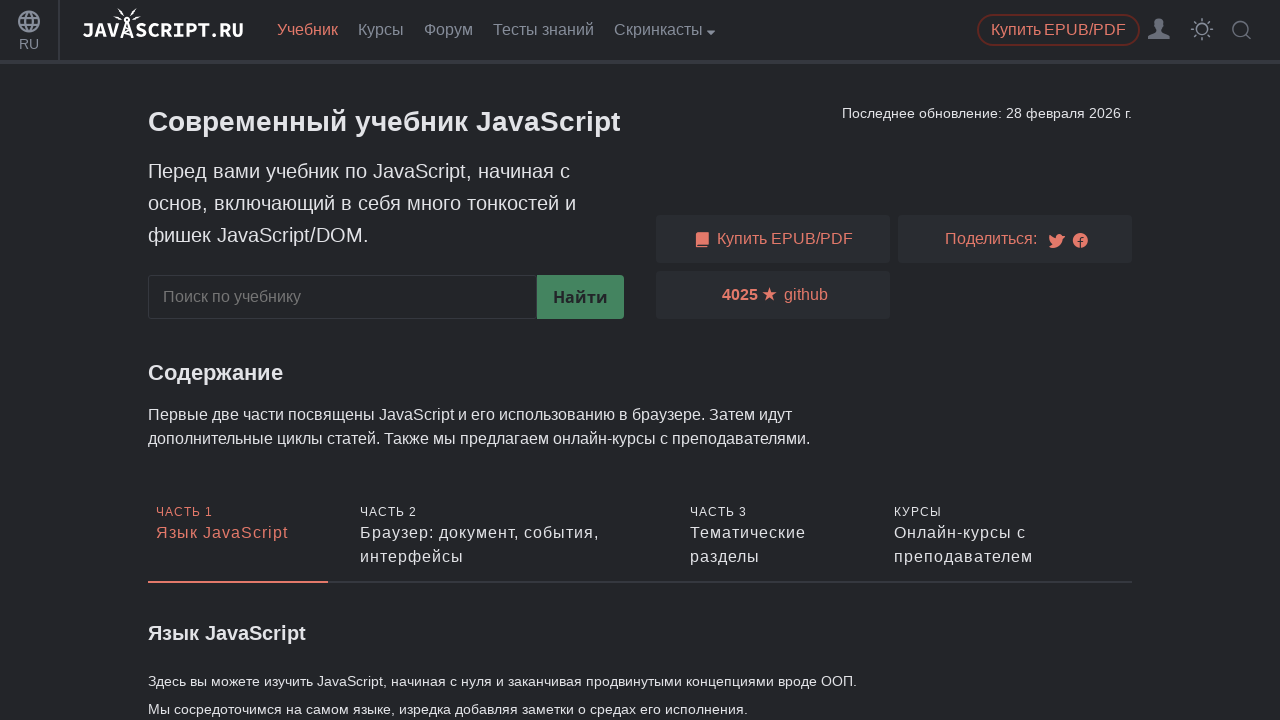